Tests multi-select dropdown functionality by selecting multiple options and then deselecting one of them

Starting URL: https://semantic-ui.com/modules/dropdown.html

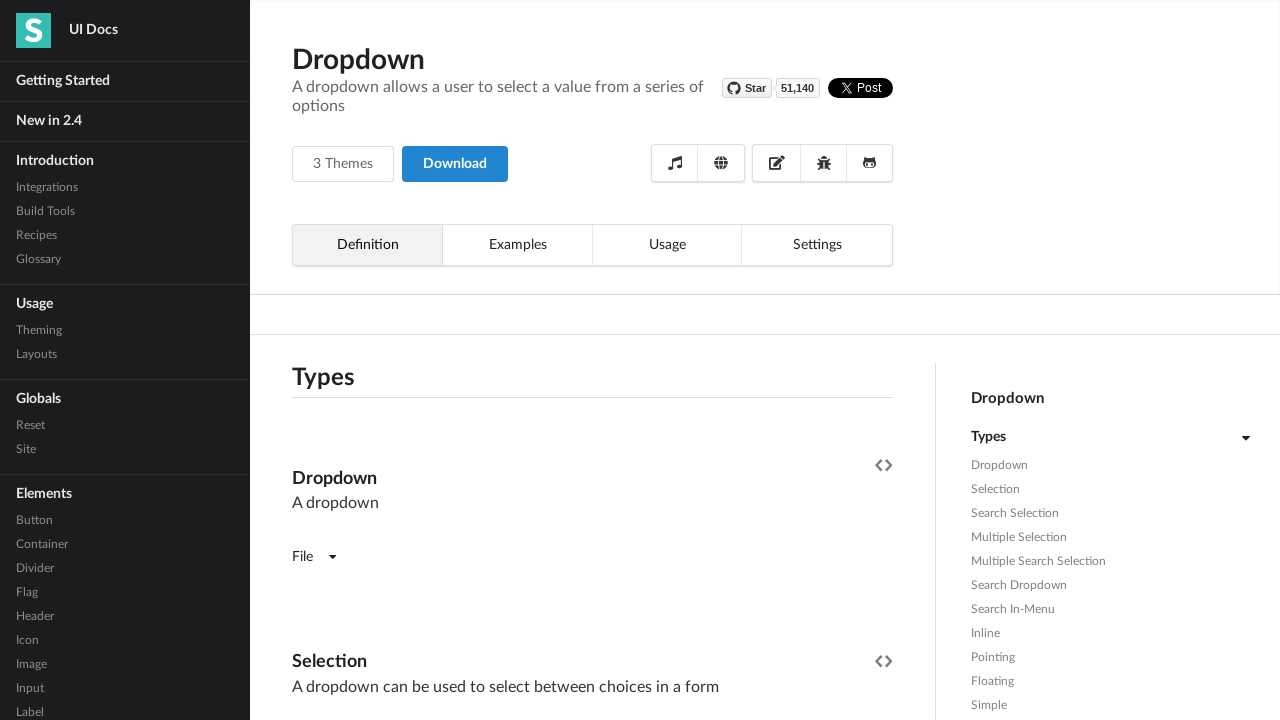

Clicked on multi-select dropdown to open it at (592, 361) on xpath=//*[contains(@class,'ui fluid dropdown selection multiple')]
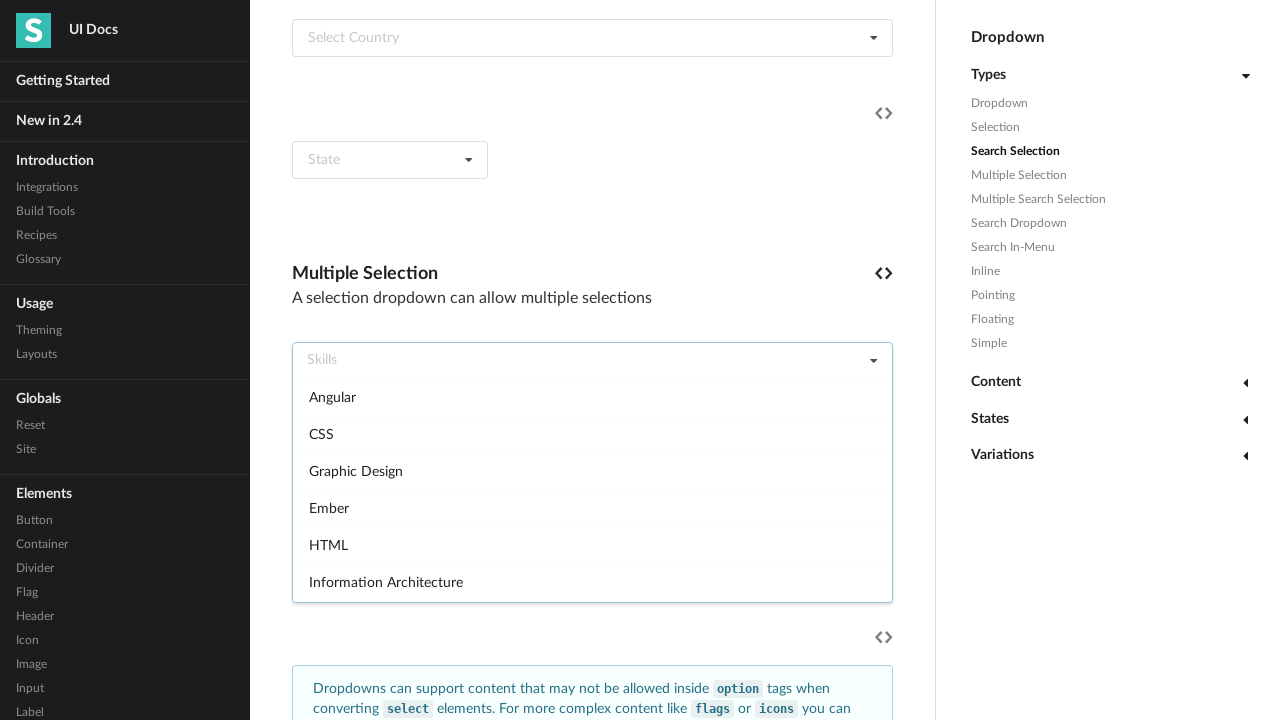

Dropdown menu became visible
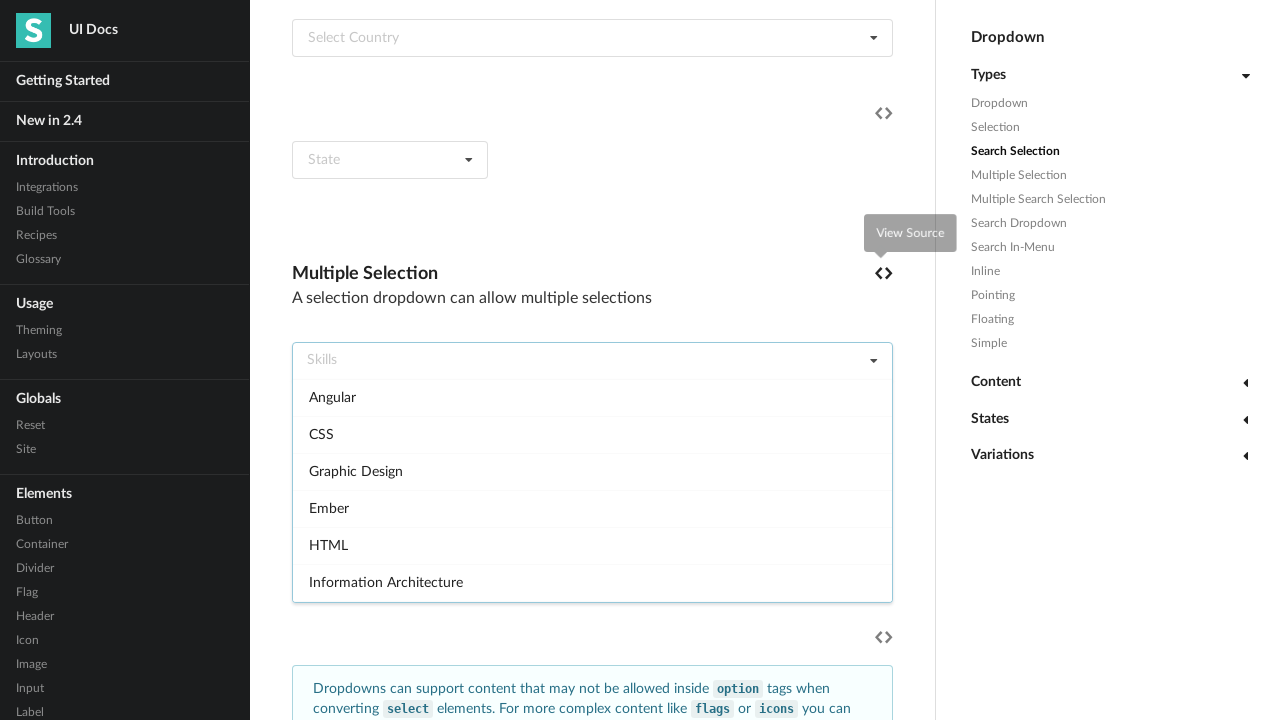

Retrieved all dropdown options
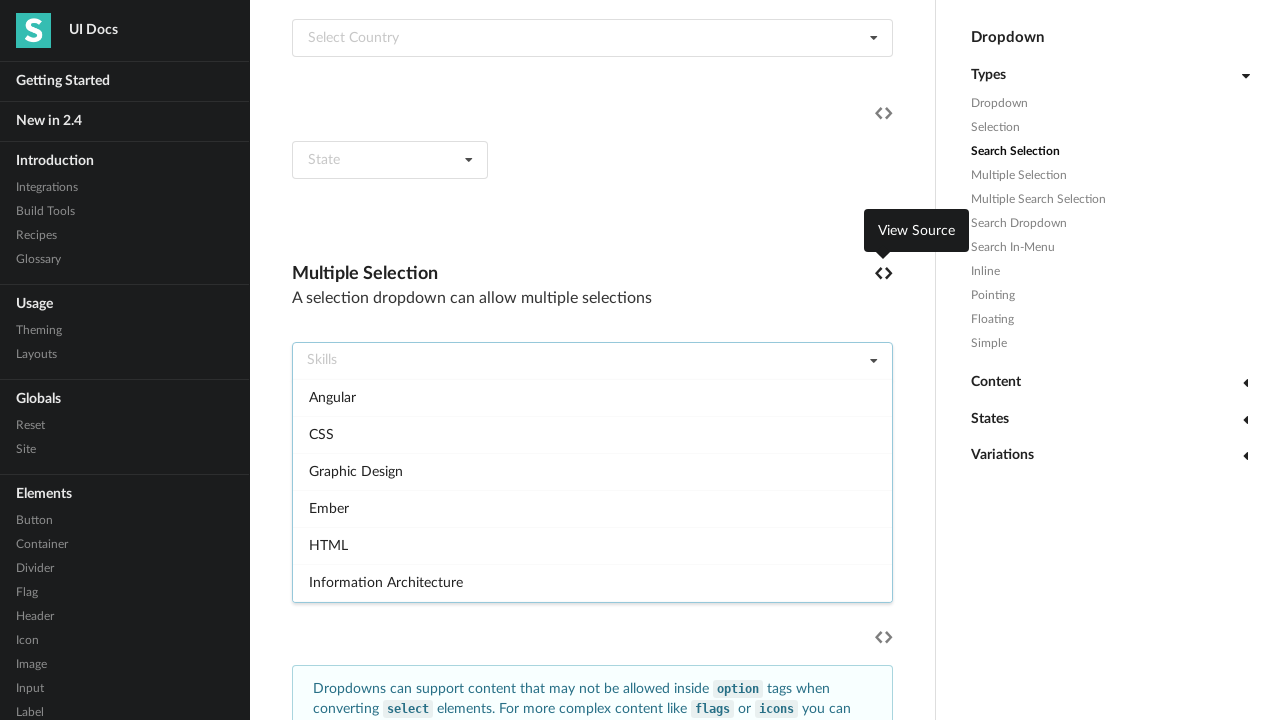

Selected the 4th dropdown option at (592, 508) on xpath=//*[@class='menu transition visible']/div >> nth=3
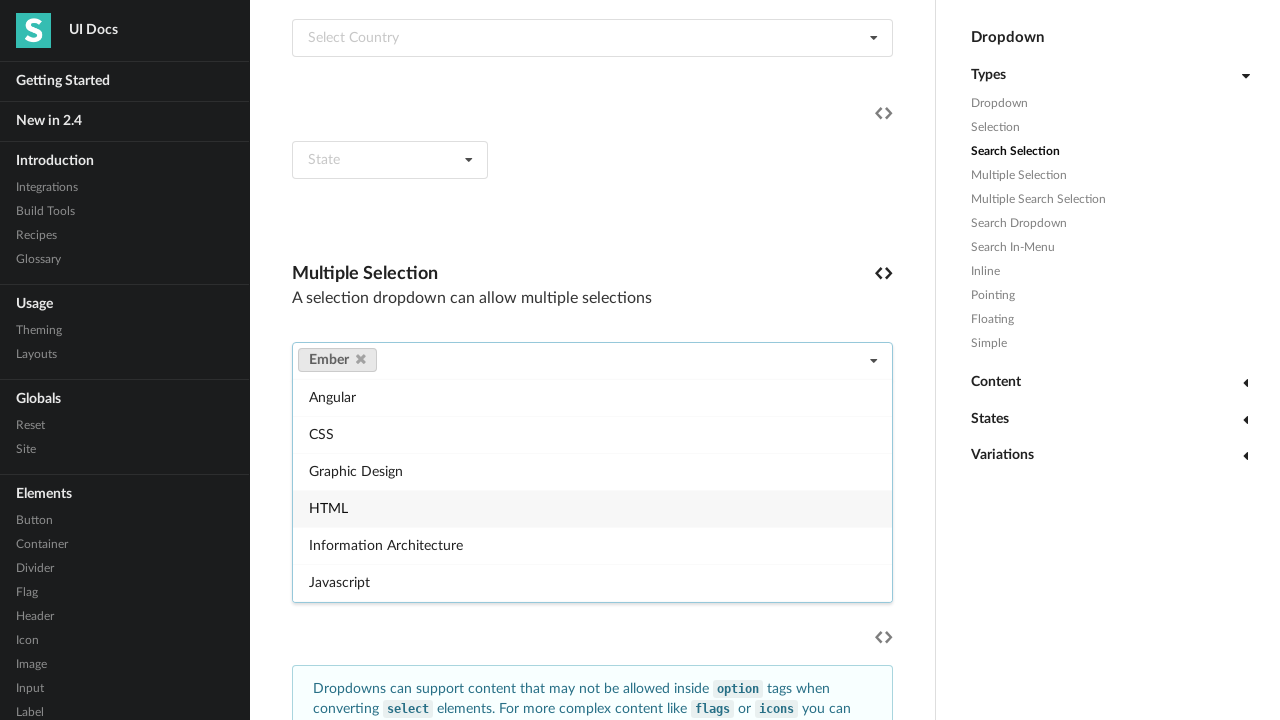

Selected the 6th dropdown option at (592, 545) on xpath=//*[@class='menu transition visible']/div >> nth=5
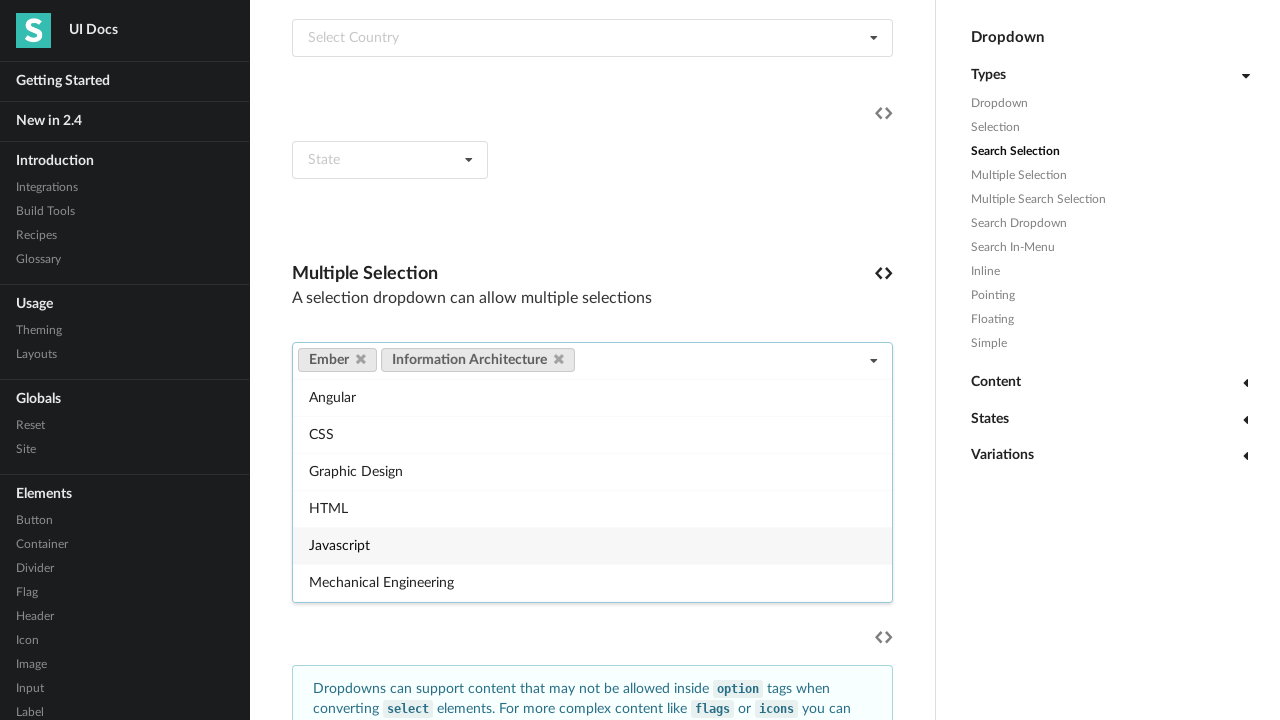

Deselected the first selected item by clicking its delete icon at (360, 359) on (//*[@class='delete icon'])[1]
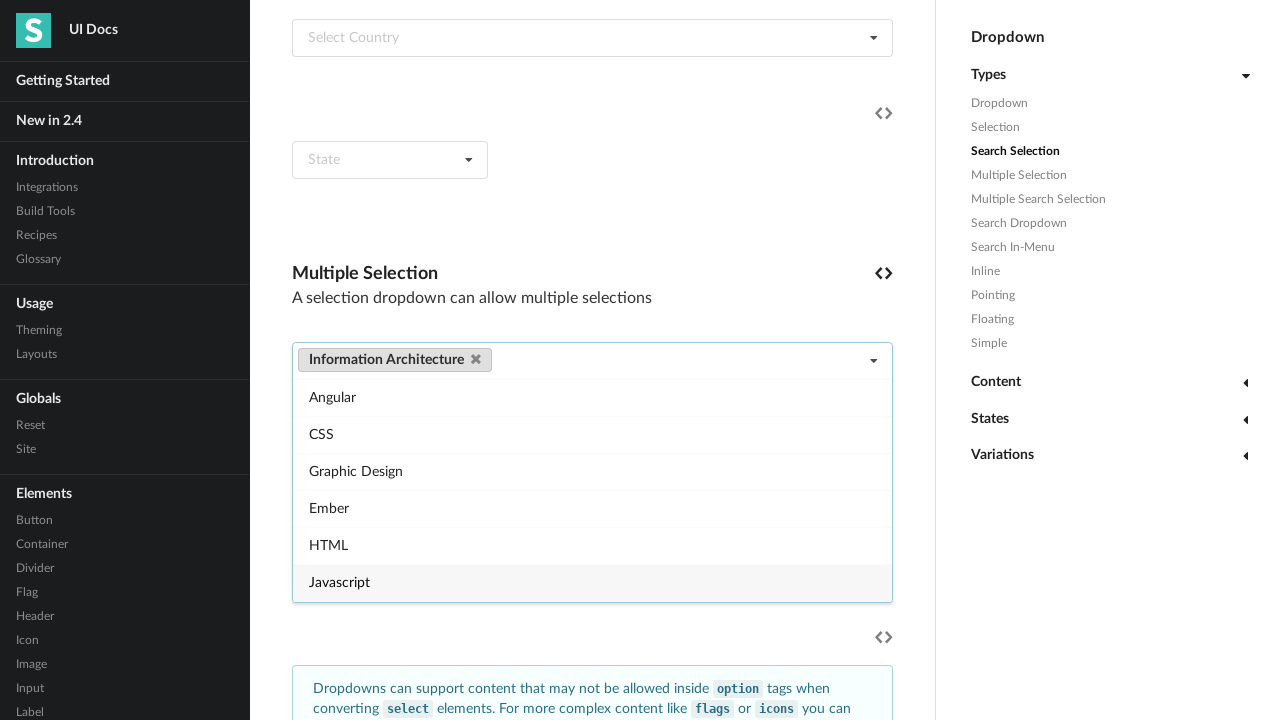

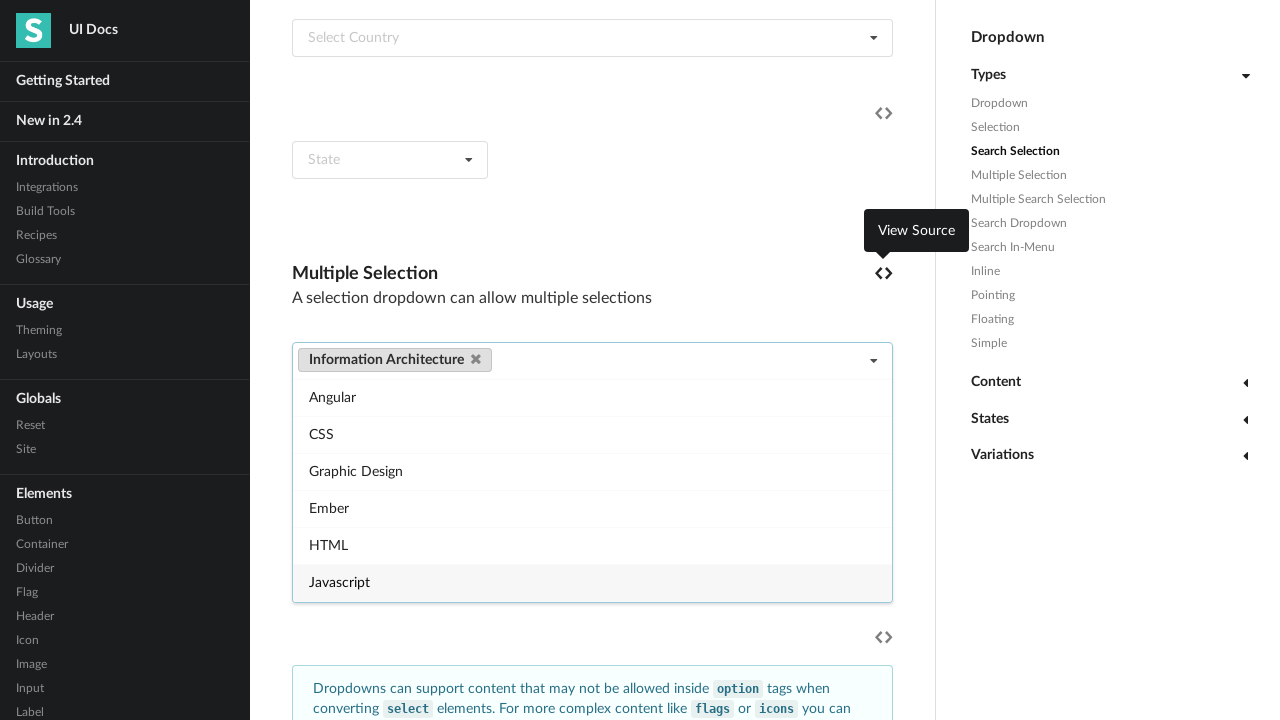